Tests drag and drop functionality by dragging an element and dropping it onto a target element within an iframe

Starting URL: https://jqueryui.com/droppable/

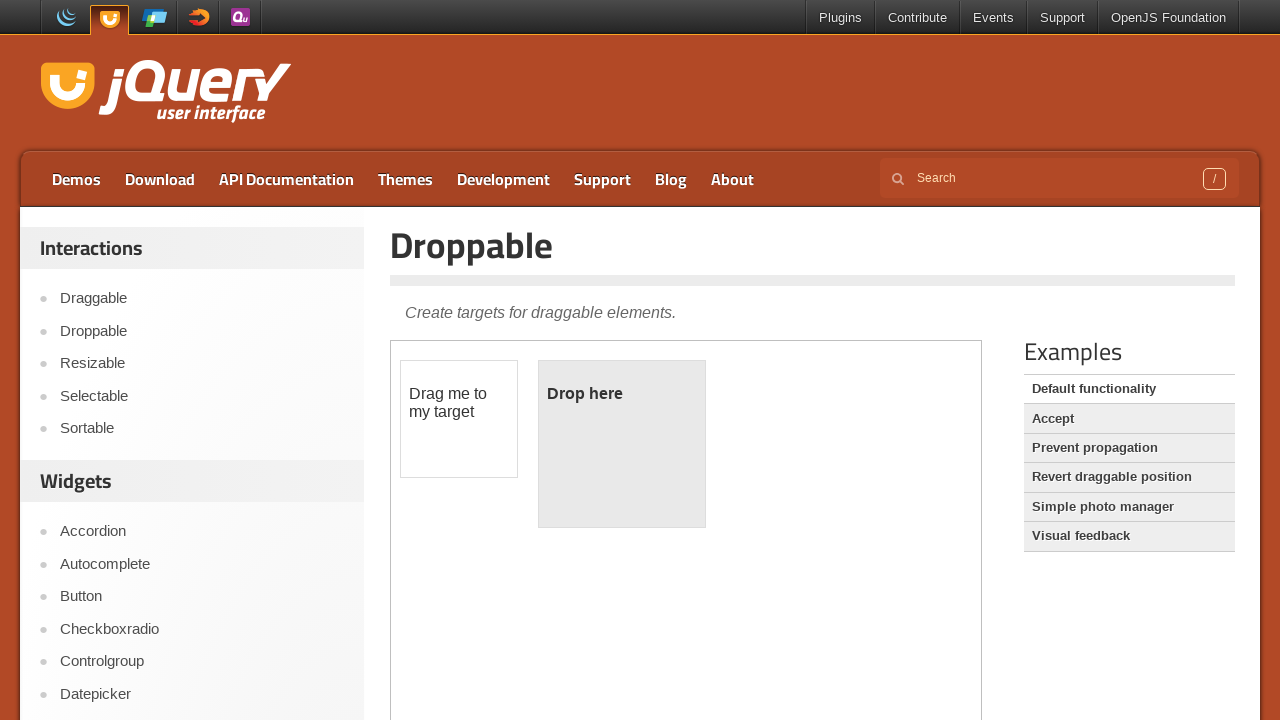

Demo frame with drag and drop elements loaded
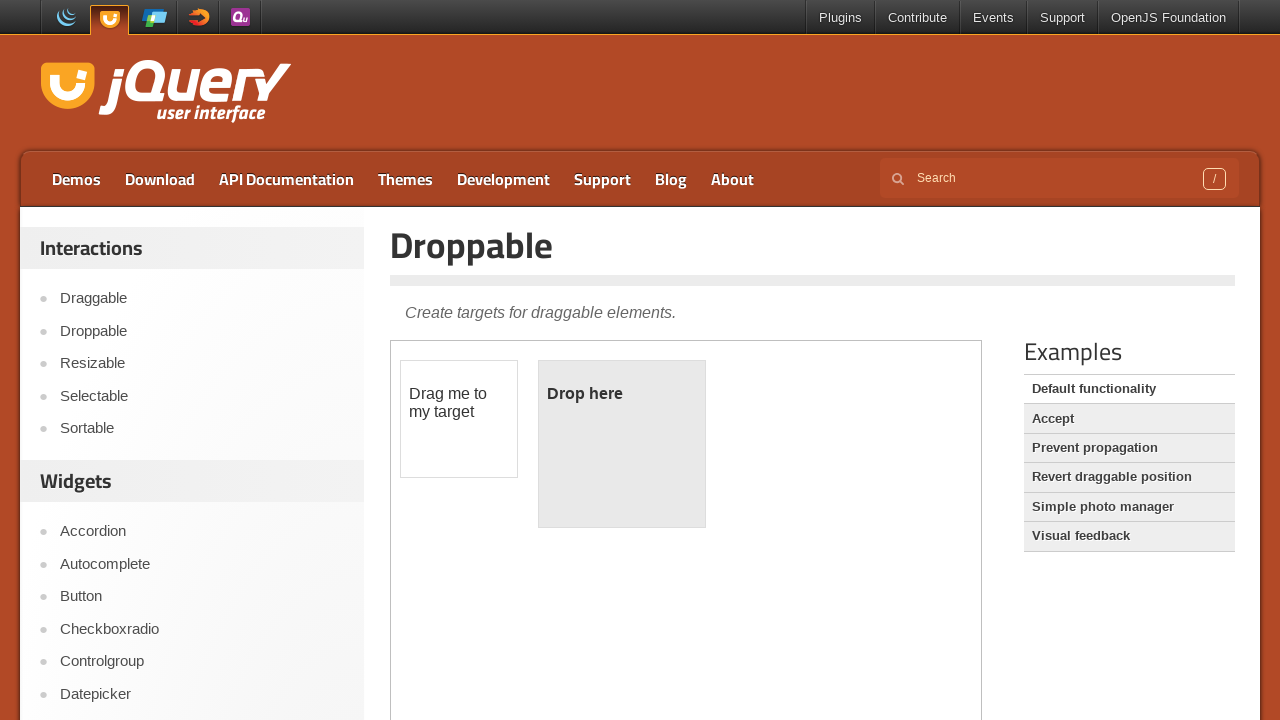

Located the demo frame
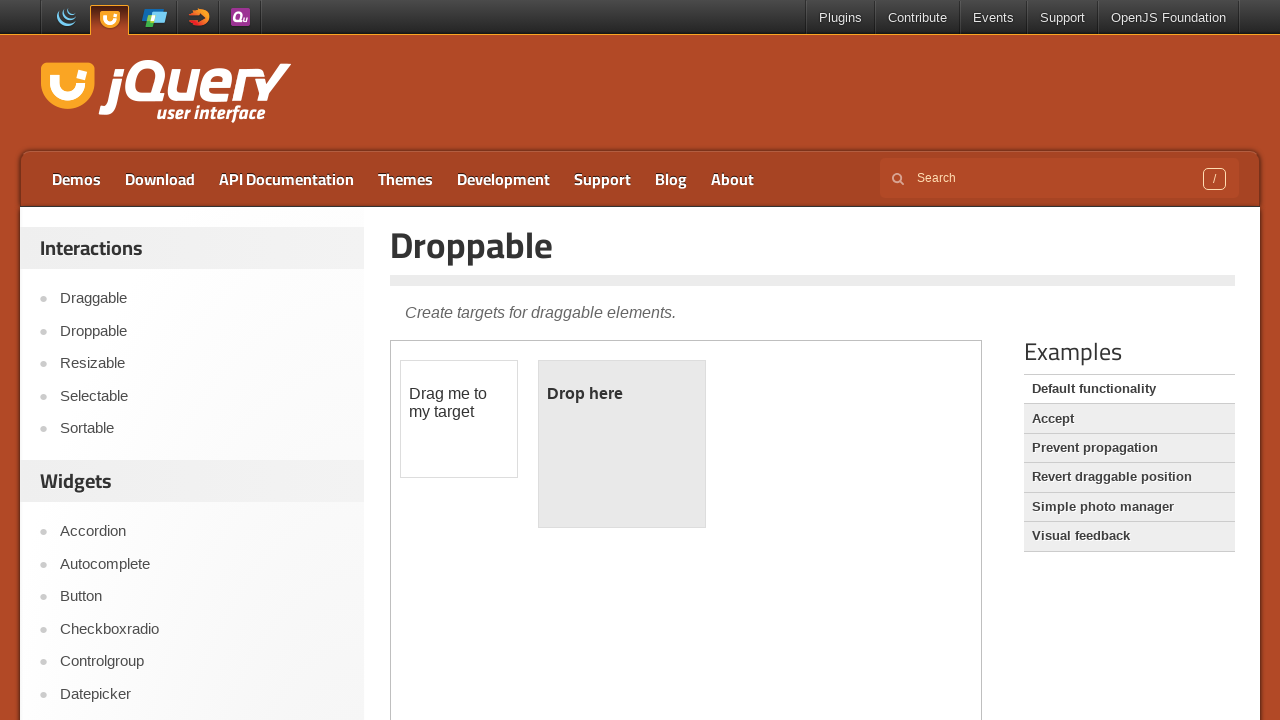

Located the draggable element
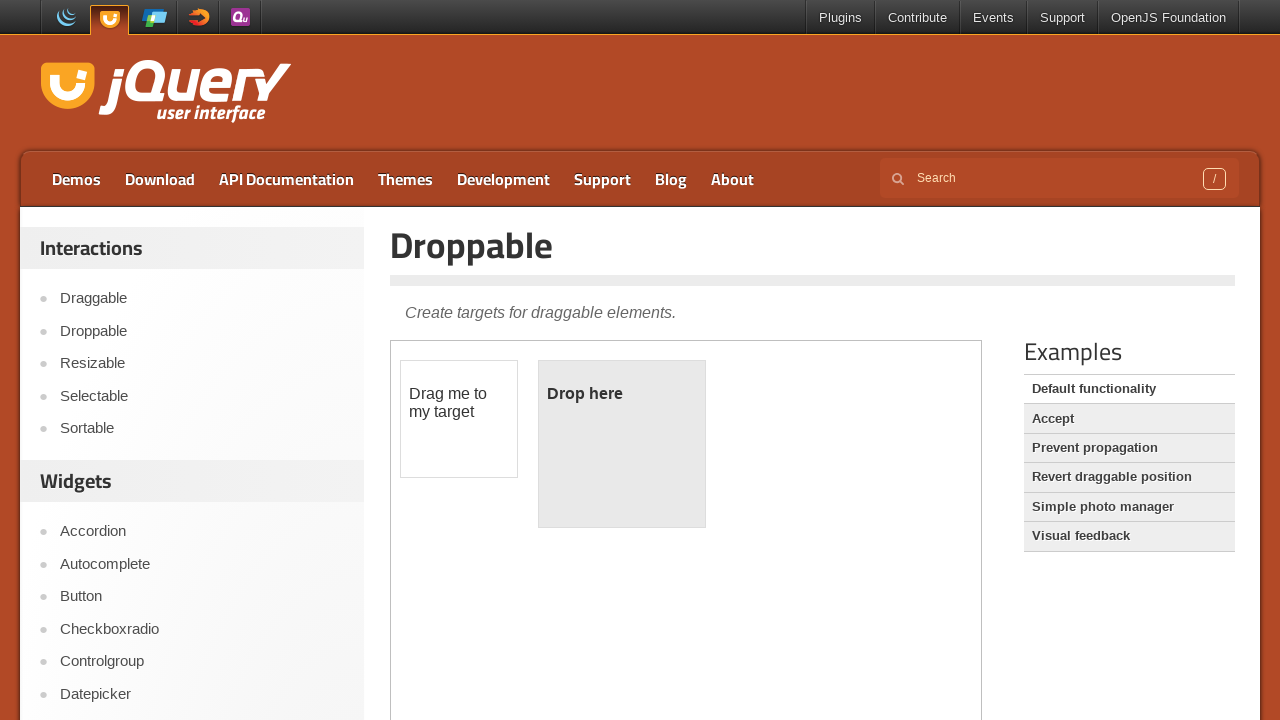

Located the droppable target element
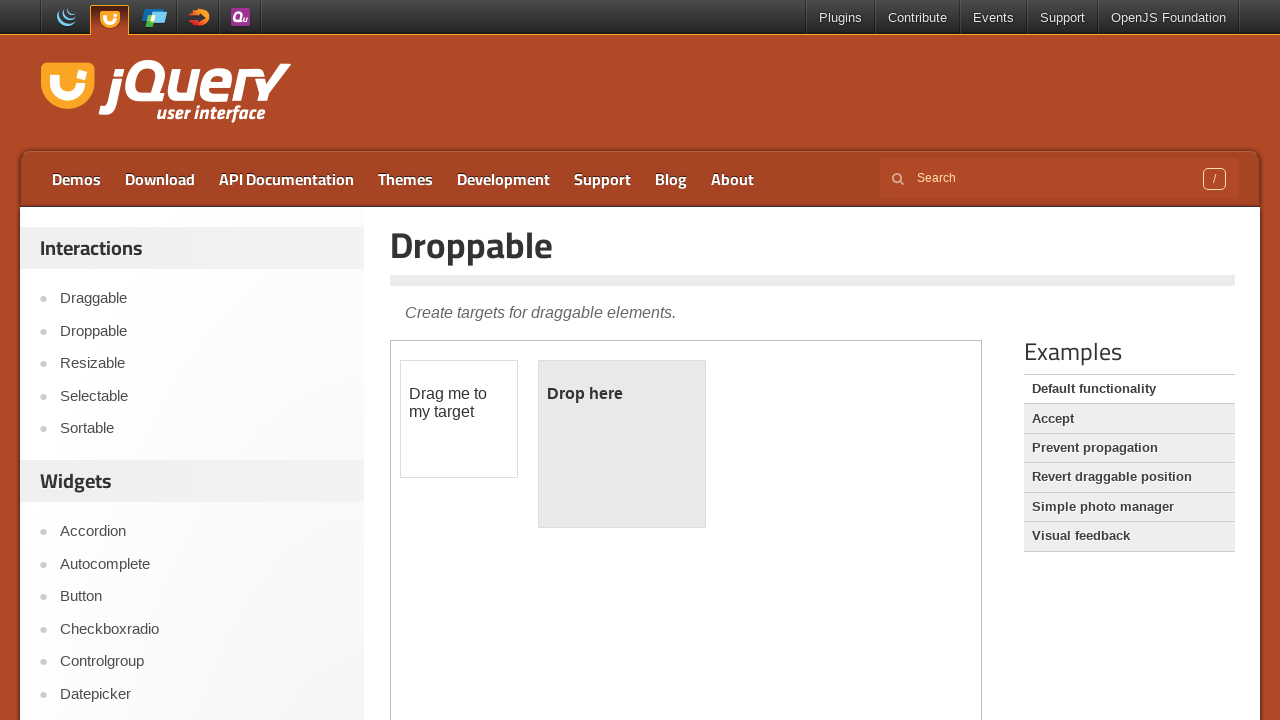

Dragged element onto the droppable target at (622, 444)
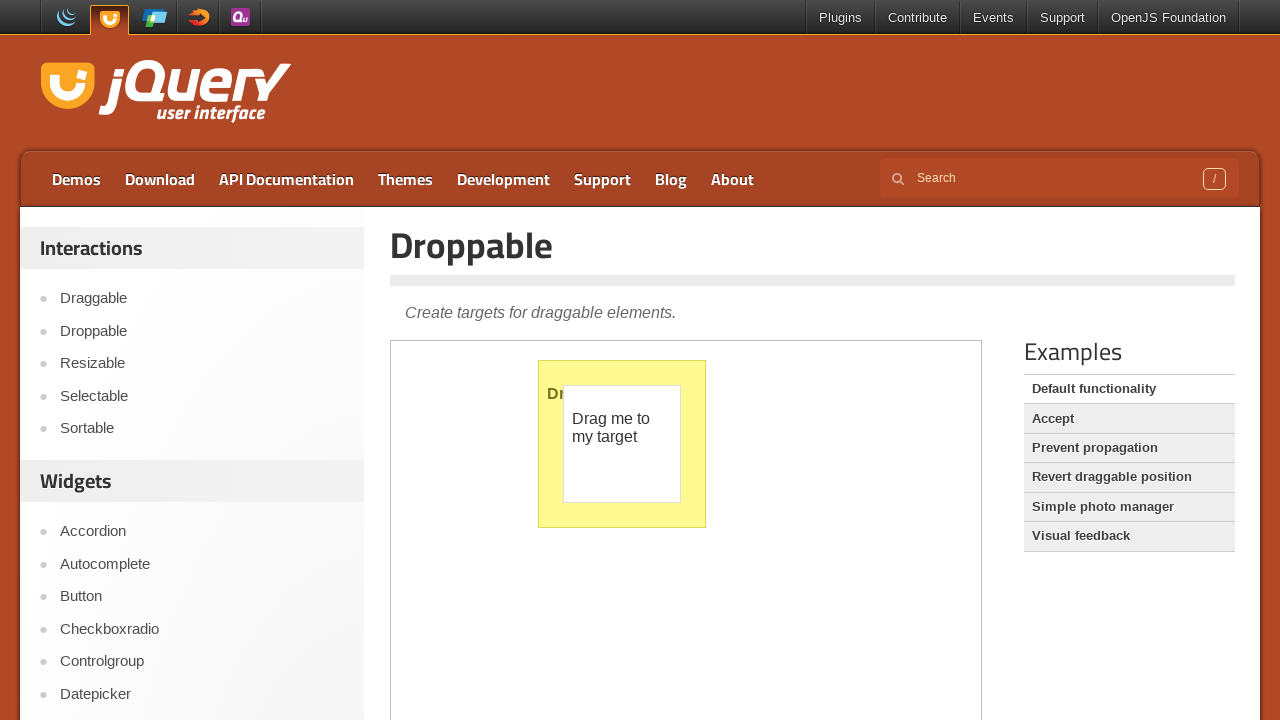

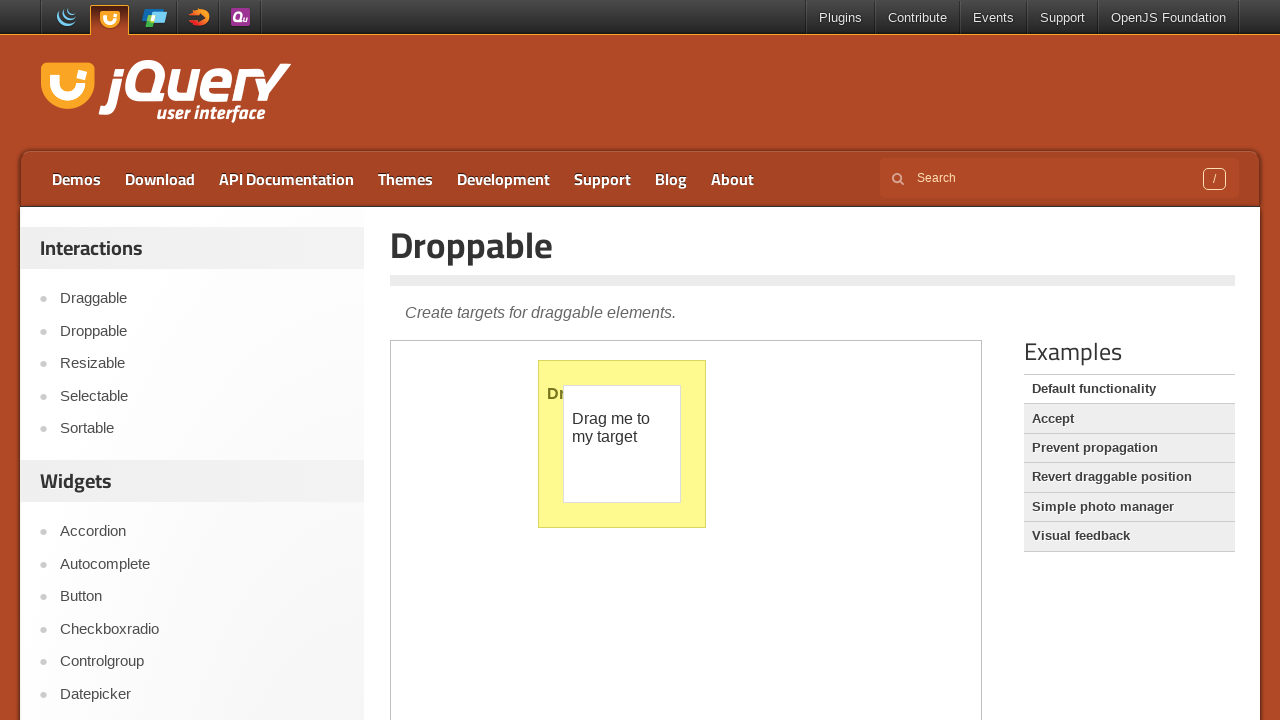